Tests right-click context menu functionality by right-clicking an element, selecting the Copy option from the context menu, and accepting the resulting alert

Starting URL: https://swisnl.github.io/jQuery-contextMenu/demo.html

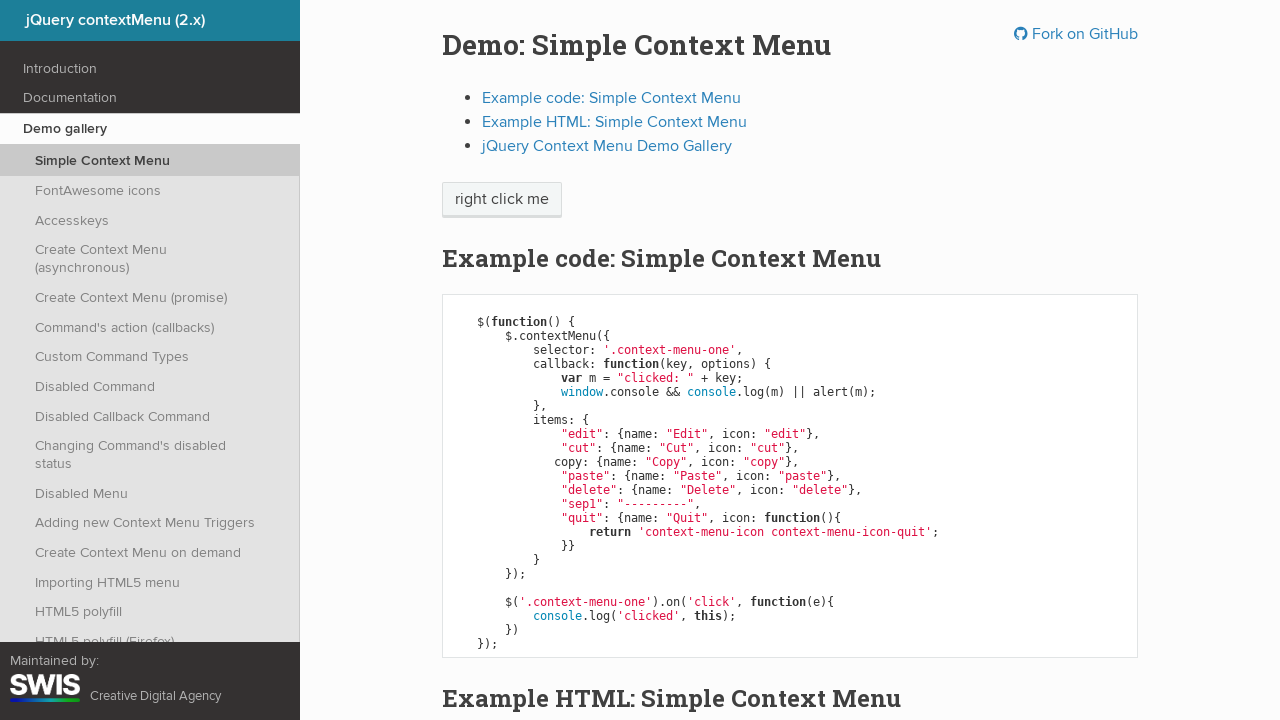

Located the 'right click me' button element
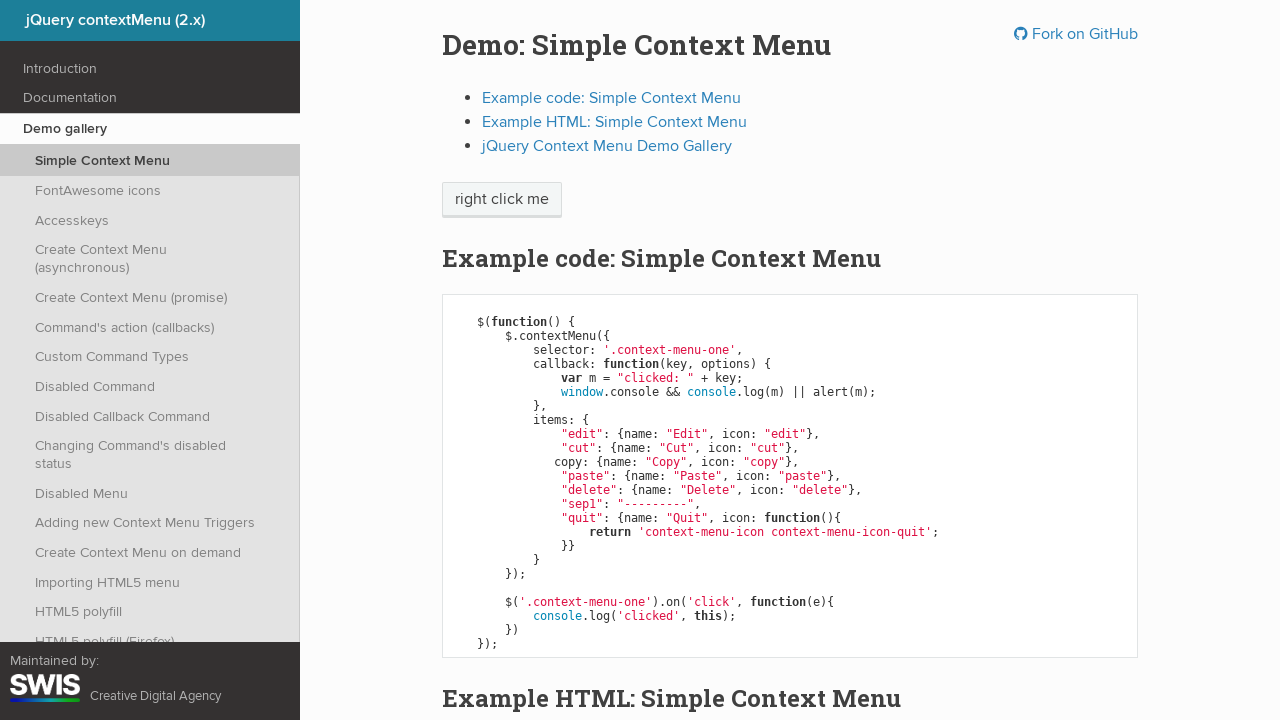

Performed right-click on the button to open context menu at (502, 200) on xpath=//span[text()='right click me']
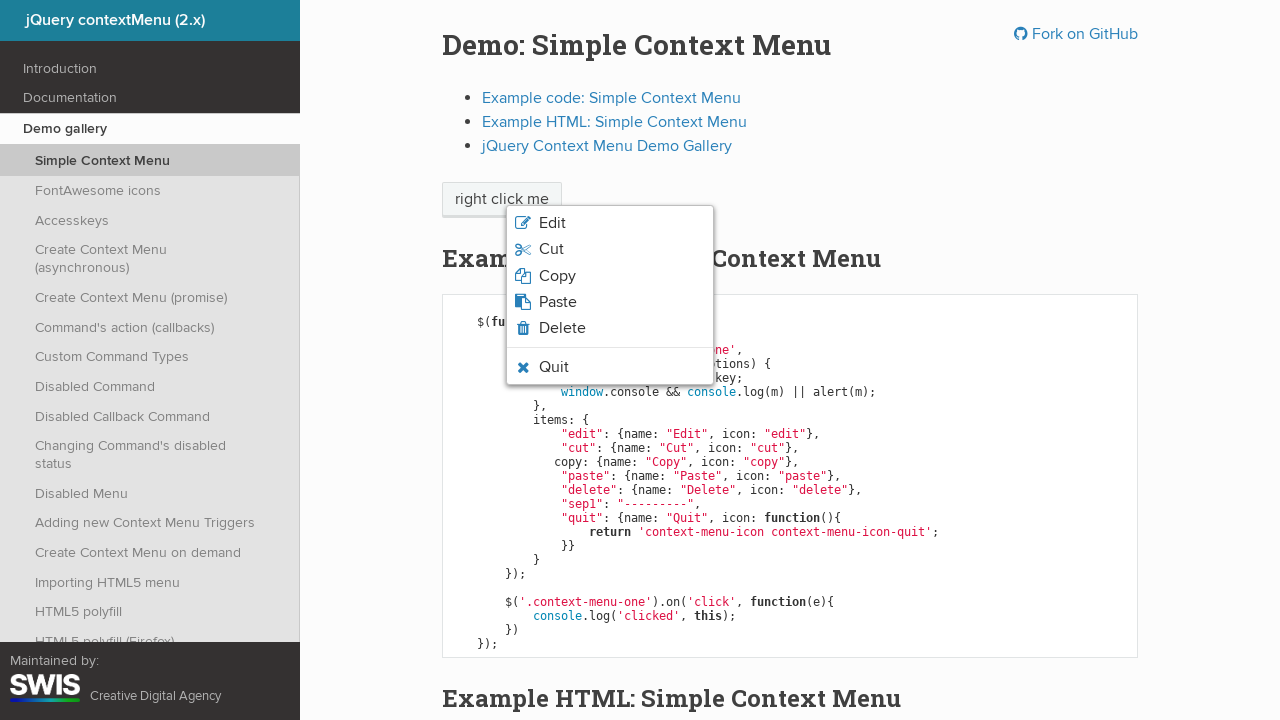

Clicked 'Copy' option from the context menu at (557, 276) on xpath=//span[normalize-space()='Copy']
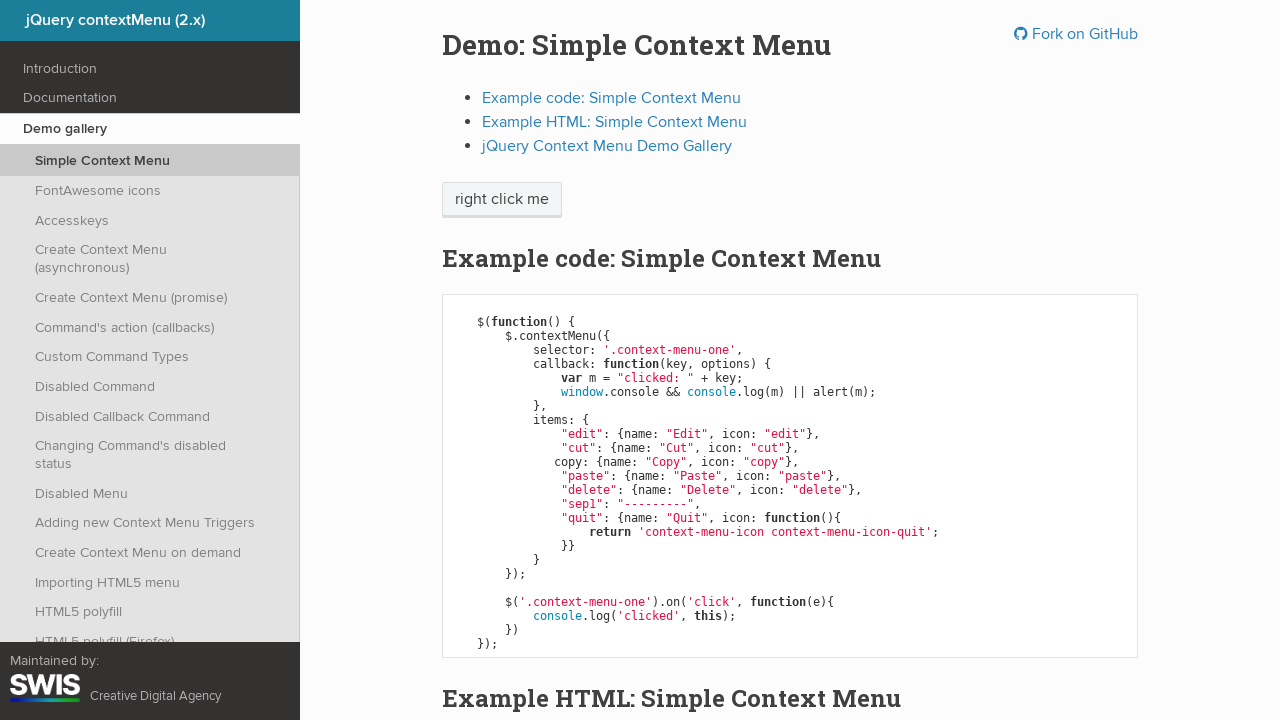

Set up alert dialog handler to accept alerts
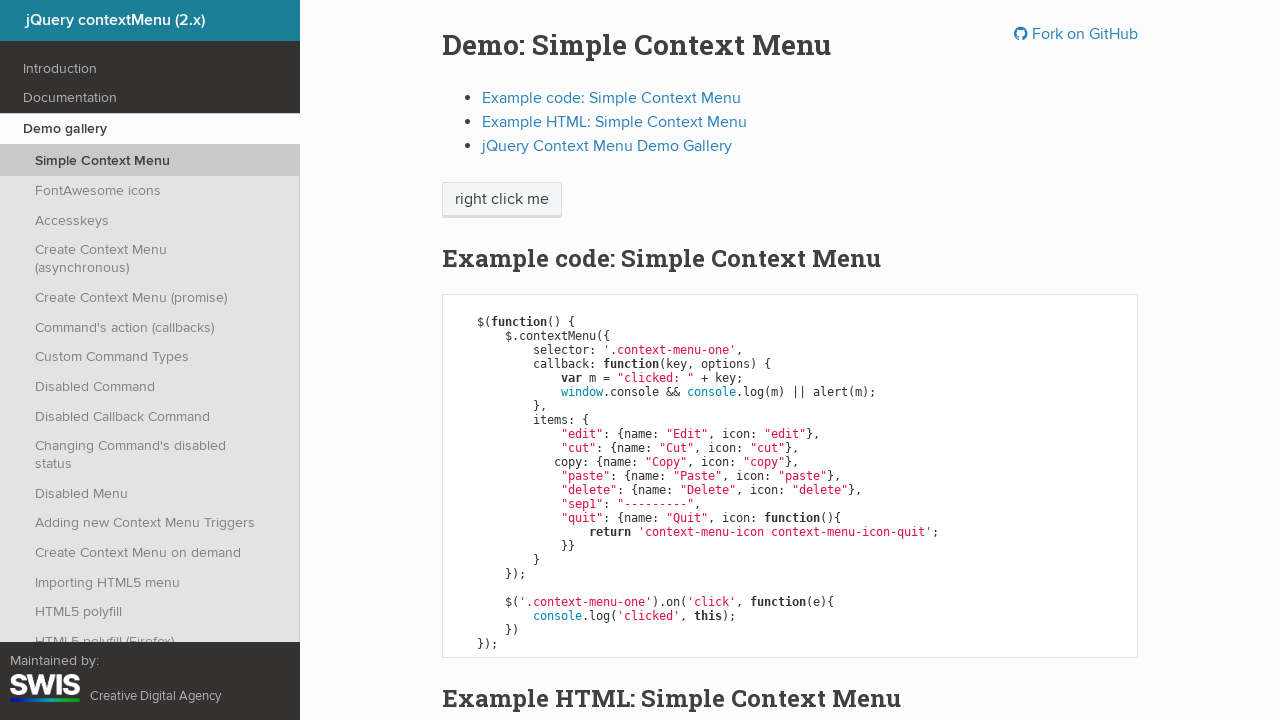

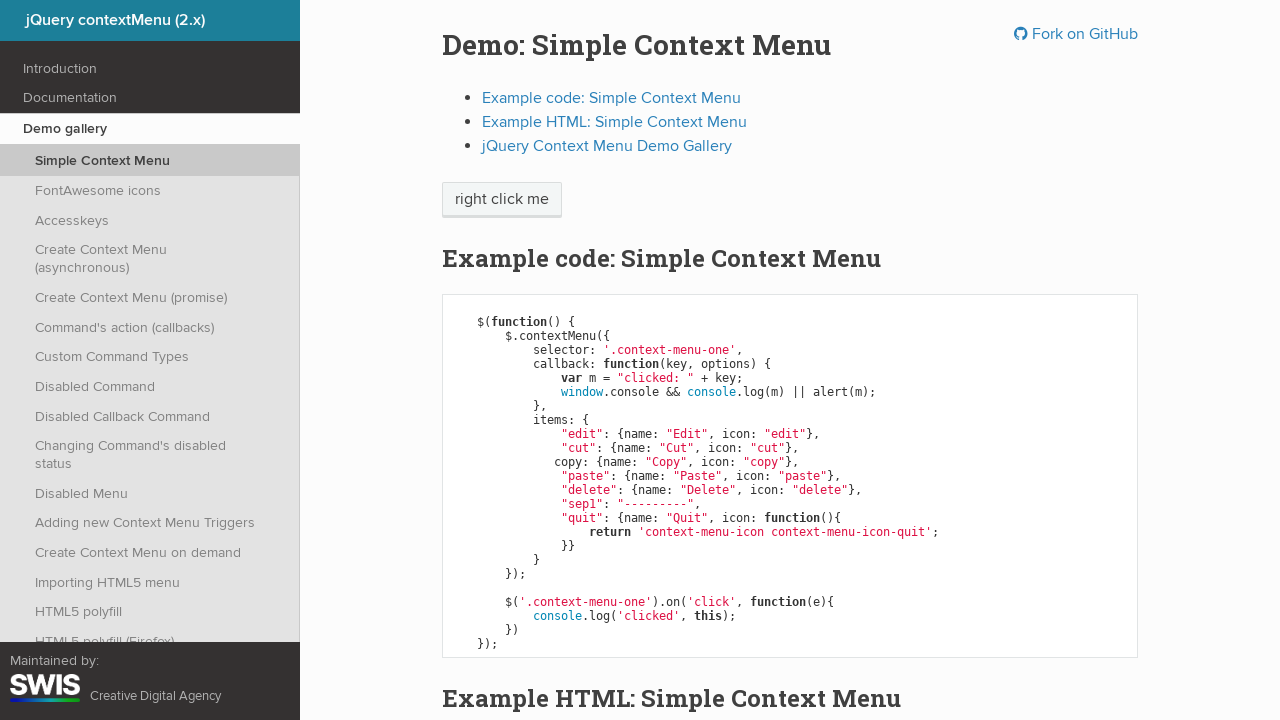